Tests handling of iframes by switching to a frame and filling in a first name field, then switching back to the parent frame

Starting URL: https://hatem-hatamleh.github.io/Selenium-html/frames.html

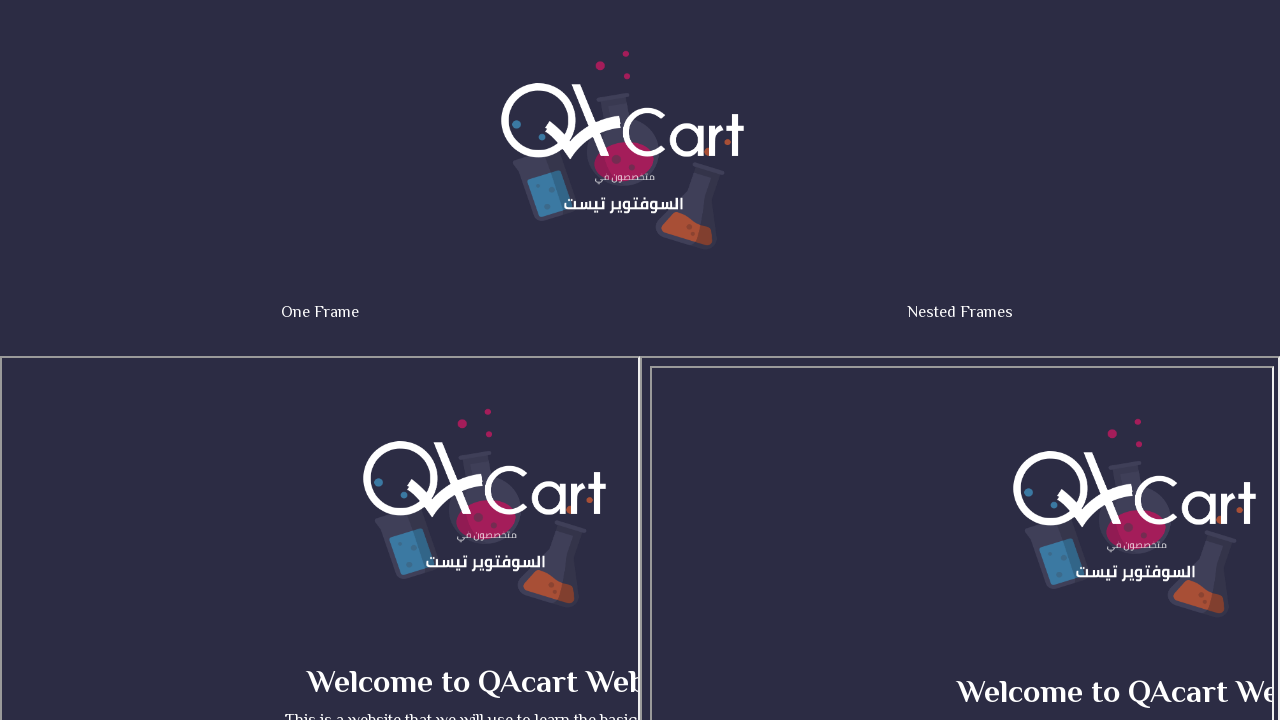

Located the qacart iframe
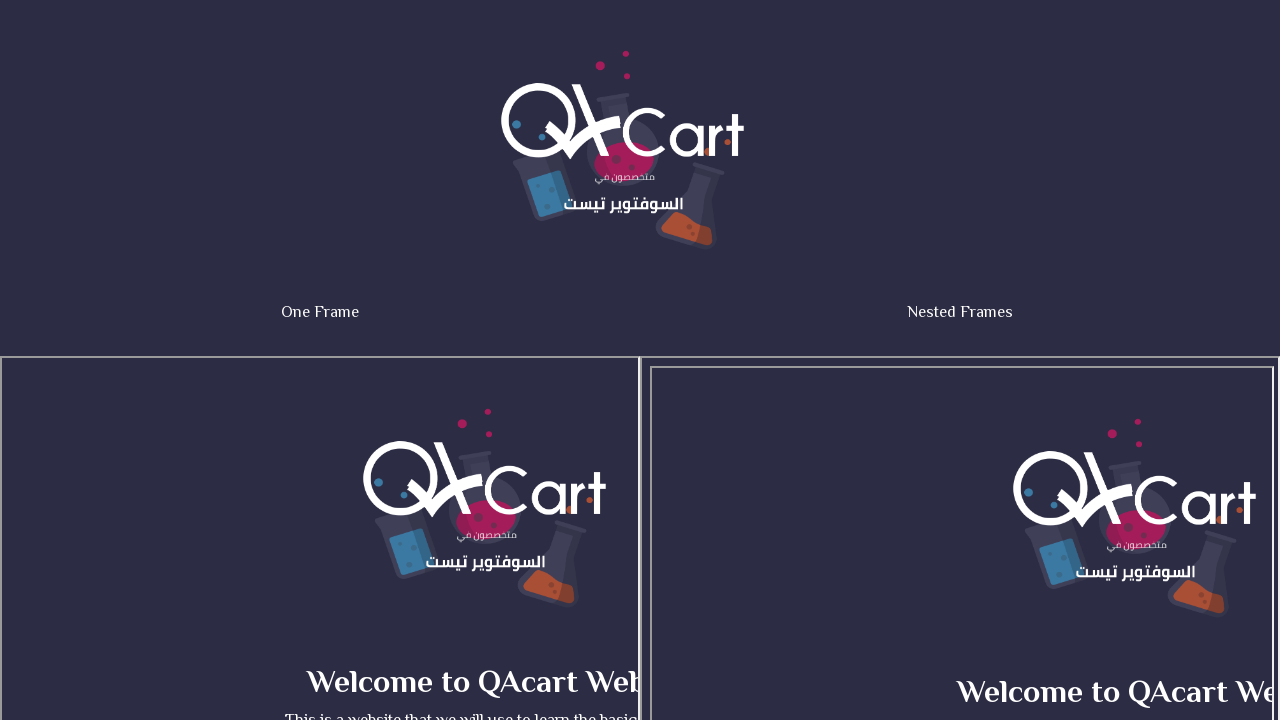

Filled firstName field in iframe with 'menna' on #qacart >> internal:control=enter-frame >> input[name='firstName']
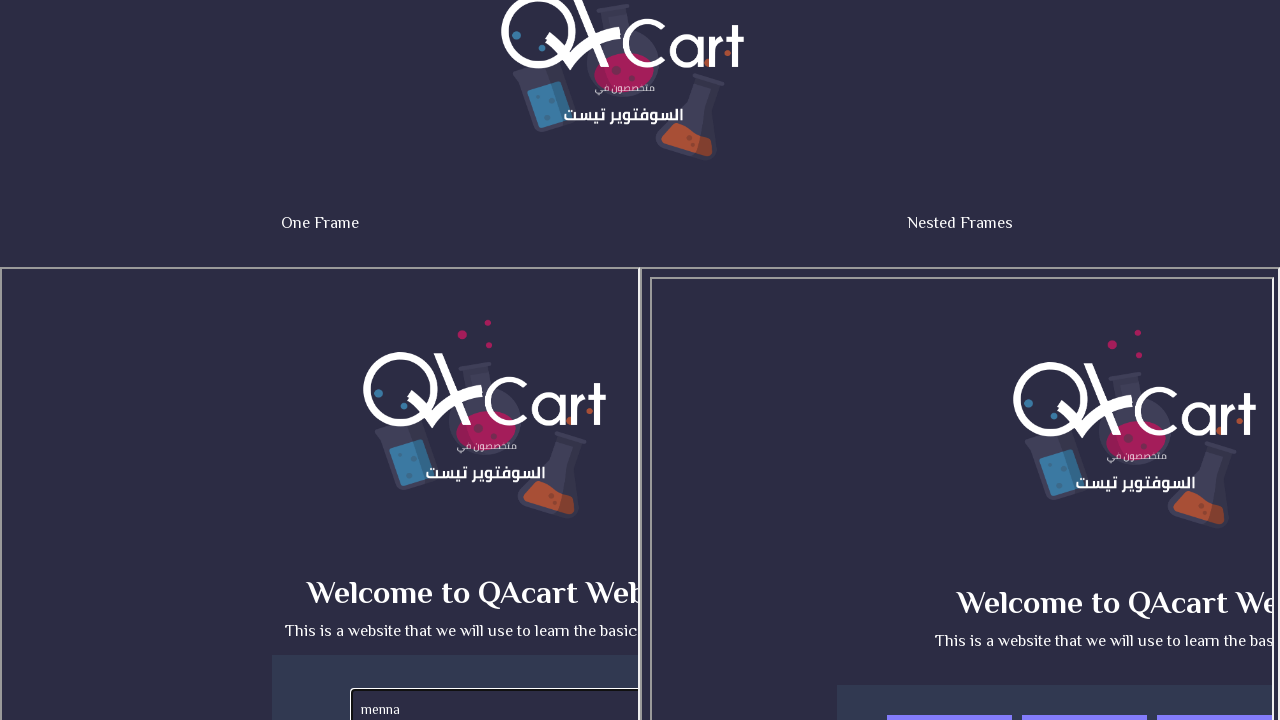

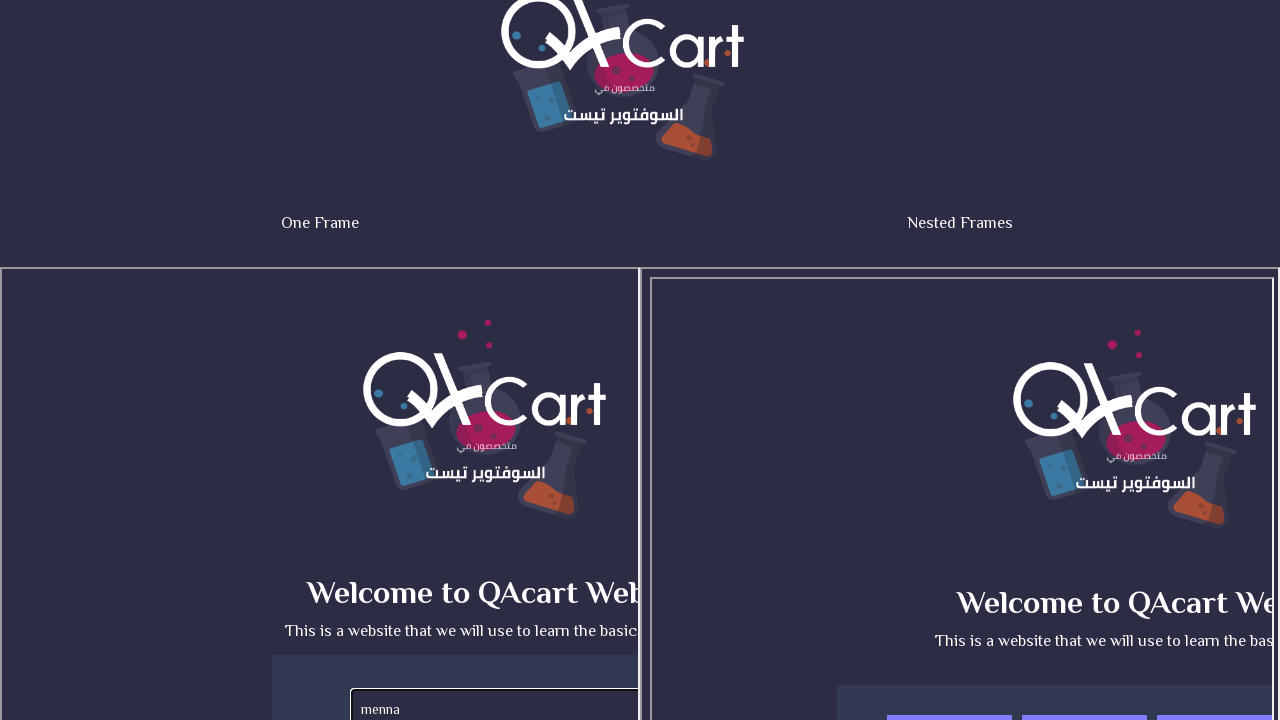